Navigates through a data table by clicking the Next button to view the second page of results

Starting URL: https://discgolfdata.com/pages/yadd.html

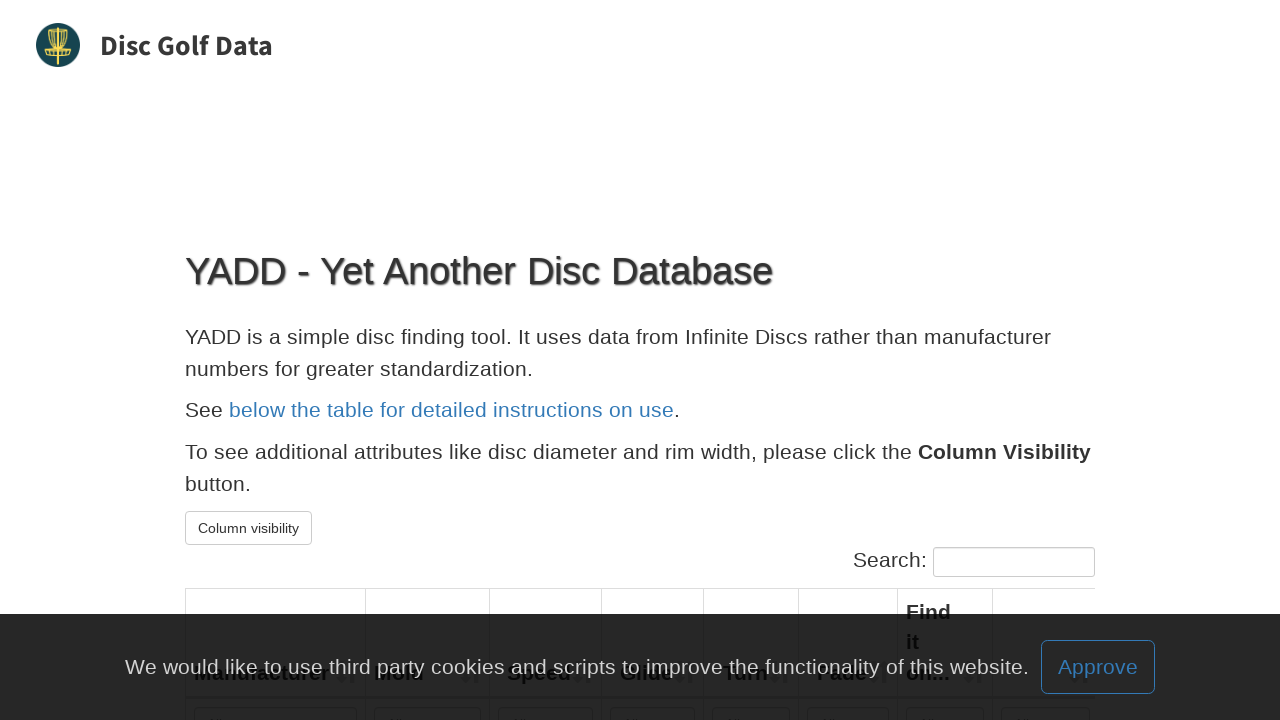

Navigated to YADD data table page
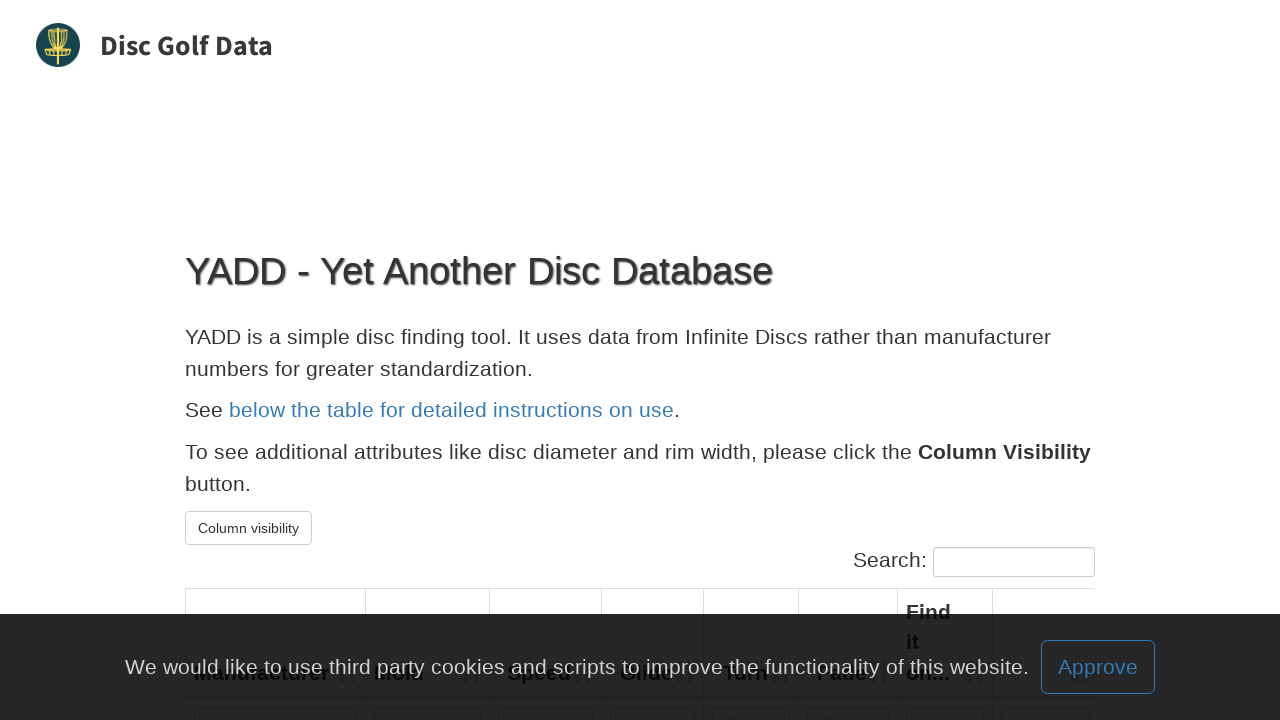

Data table loaded and is visible
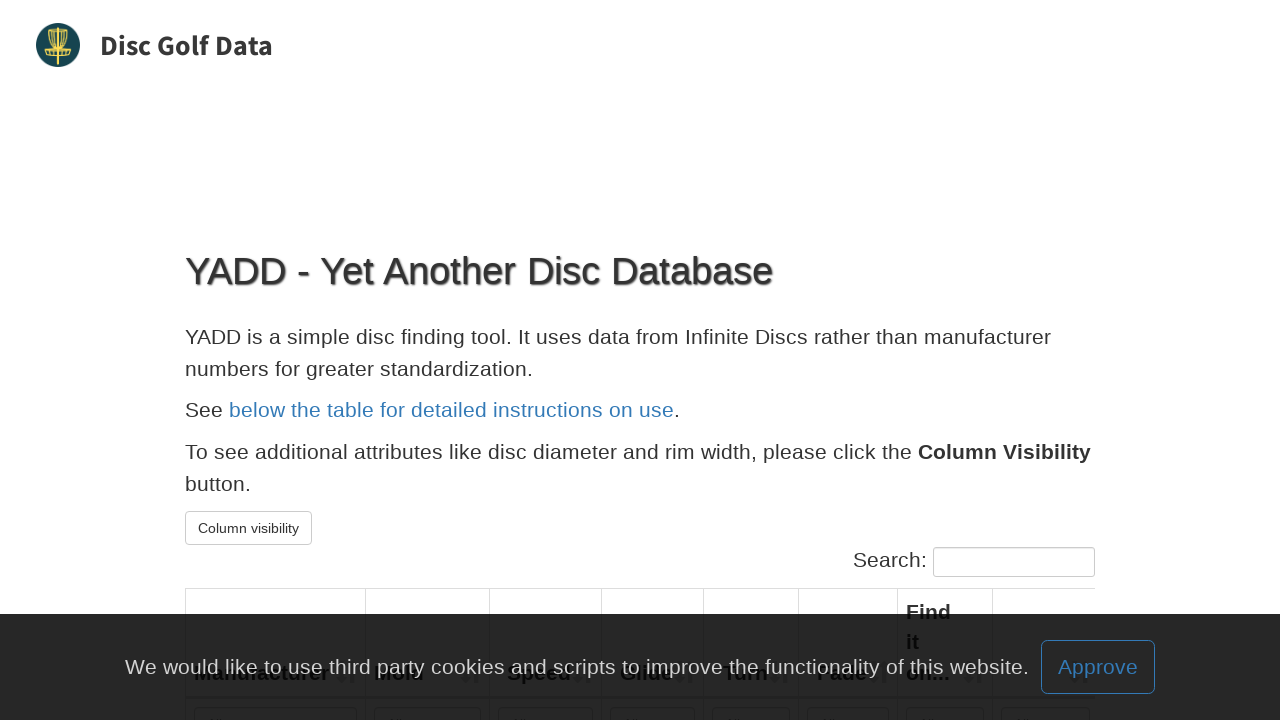

Clicked Next button to view second page of results at (978, 361) on a:text('Next')
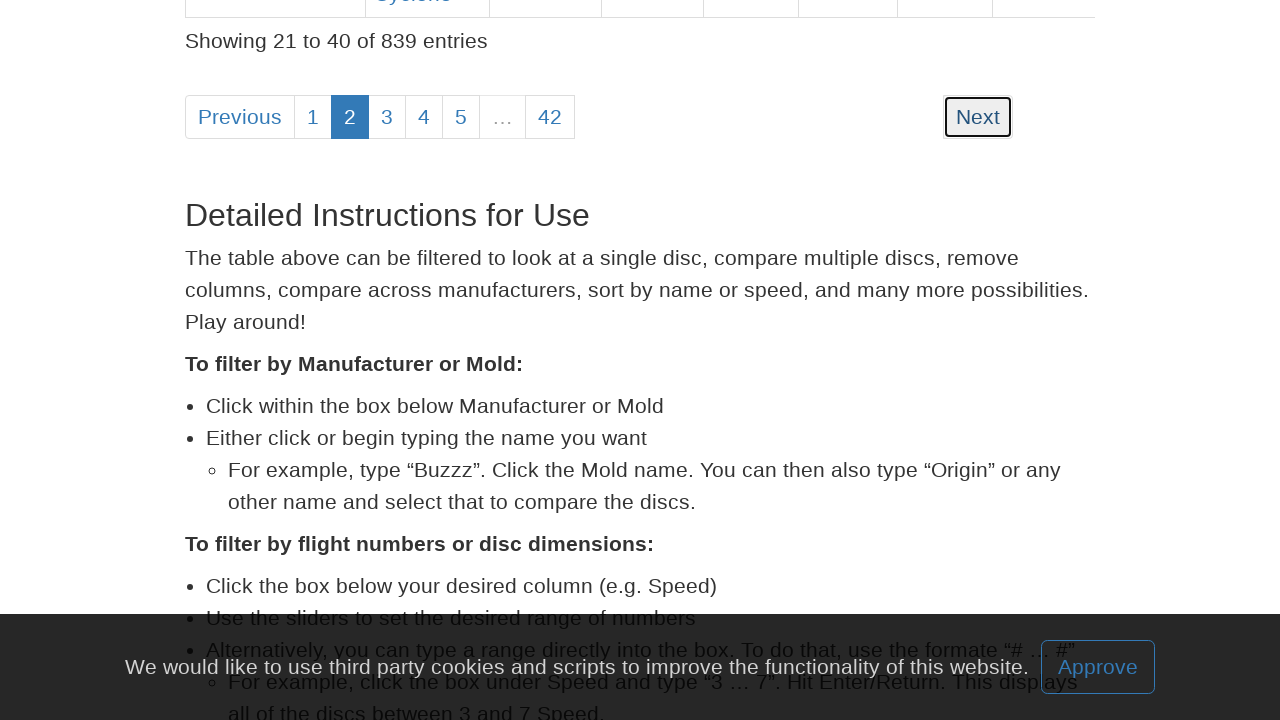

Data table updated with second page of results
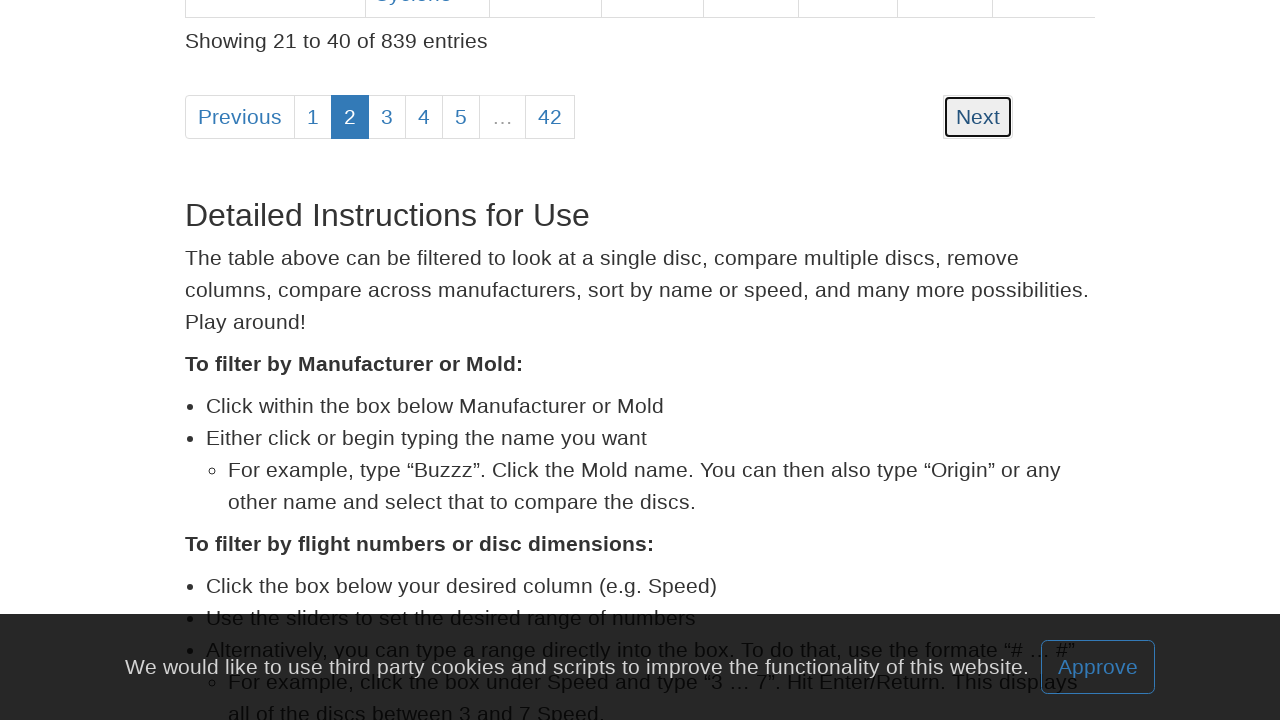

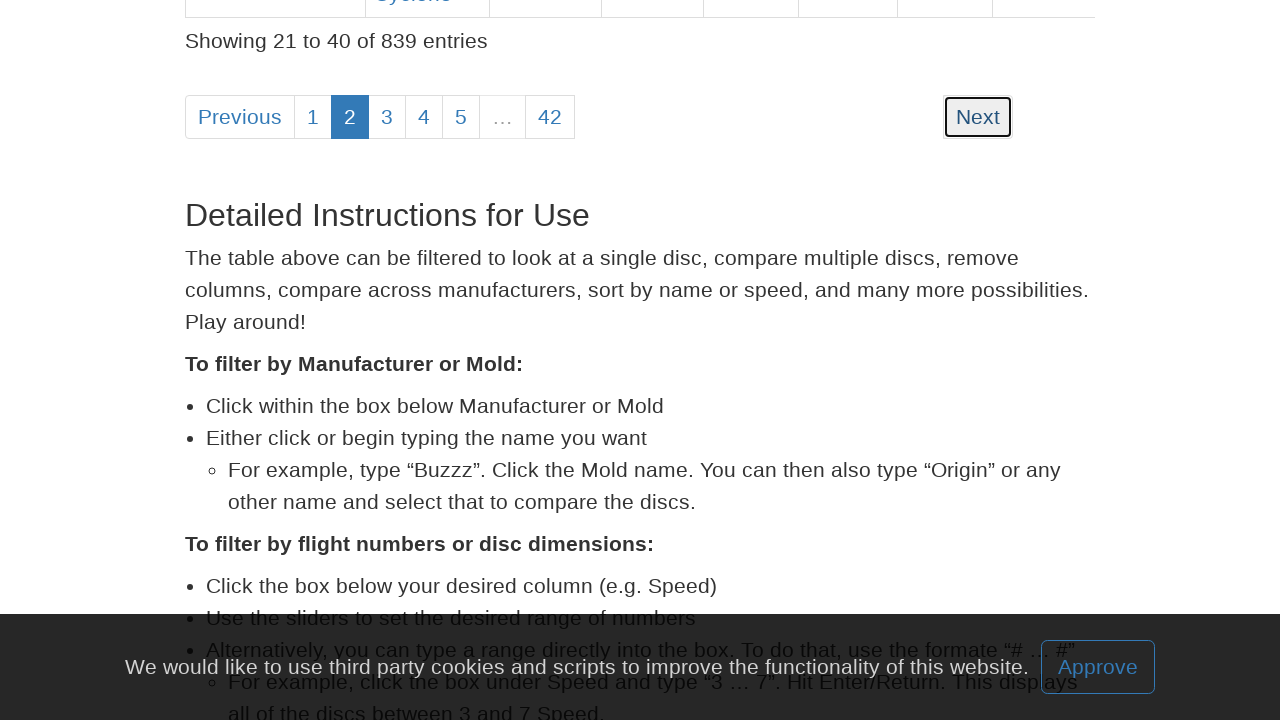